Tests scrolling functionality by scrolling down to the "CYDEO" link at the bottom of the page, then scrolling back up using Page Up keys

Starting URL: https://practice.cydeo.com/

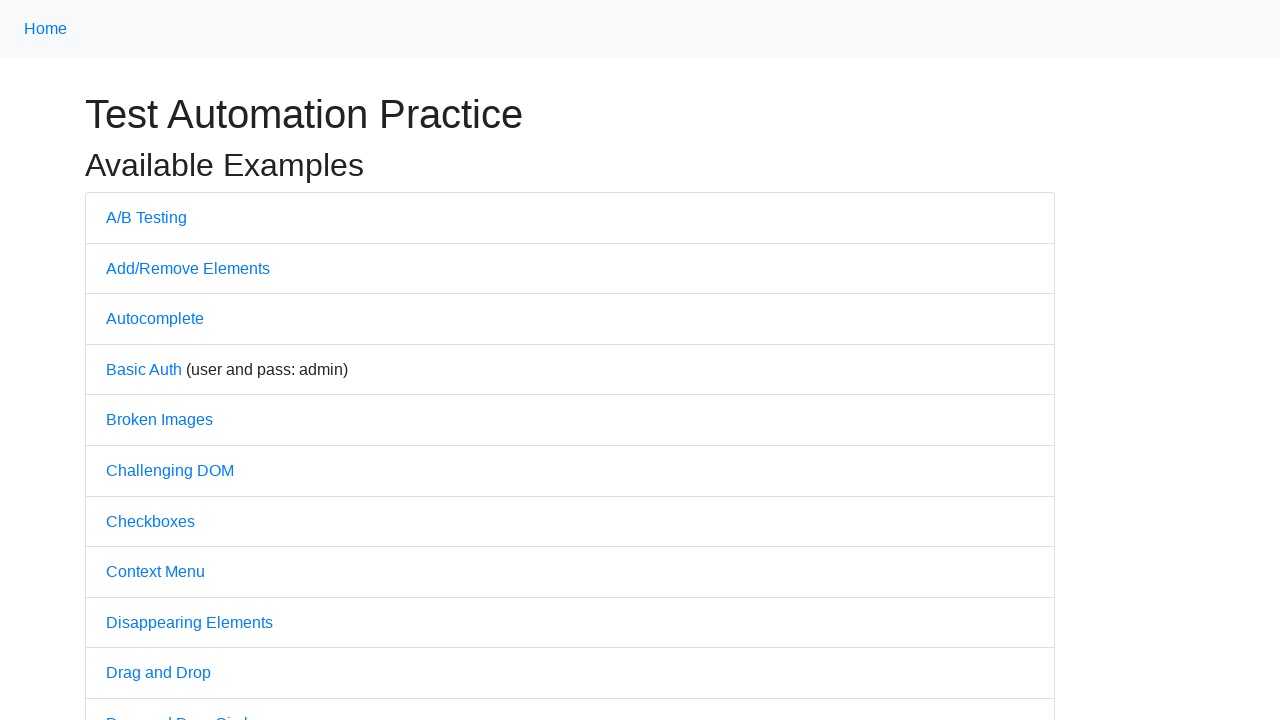

Located the CYDEO link element
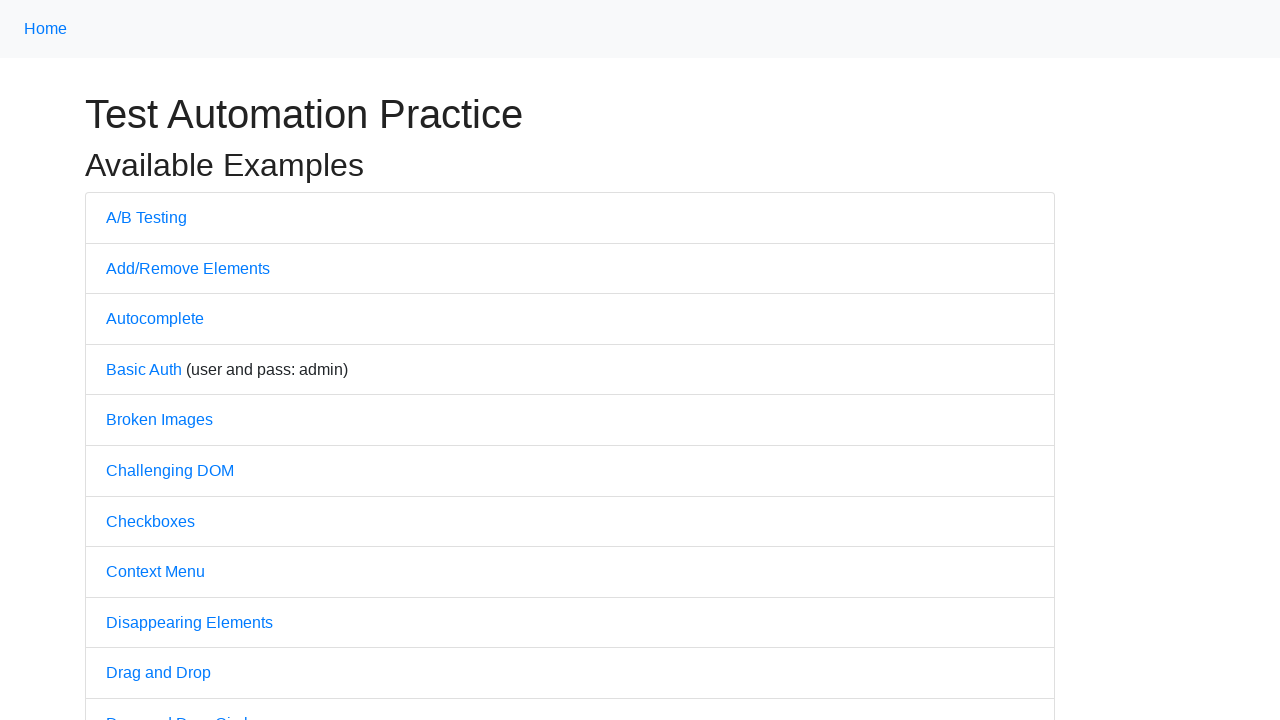

Scrolled down to bring CYDEO link into view
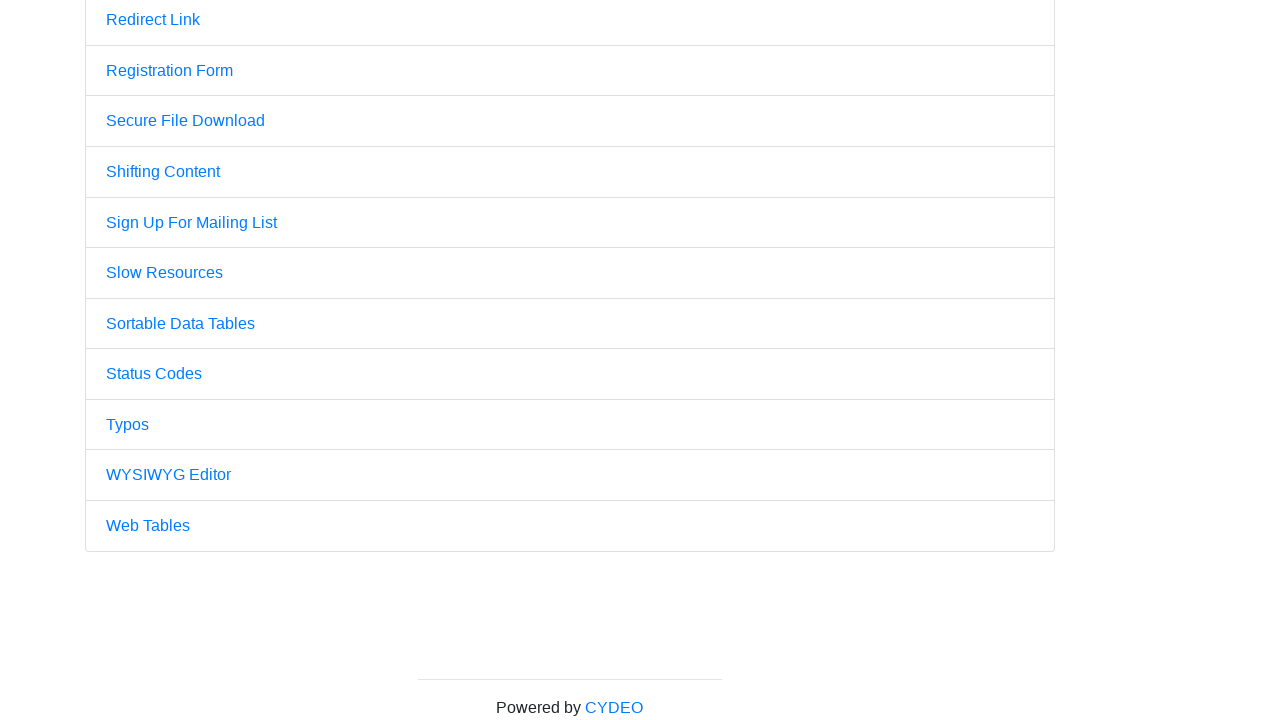

Pressed PageUp key to scroll up (1/3)
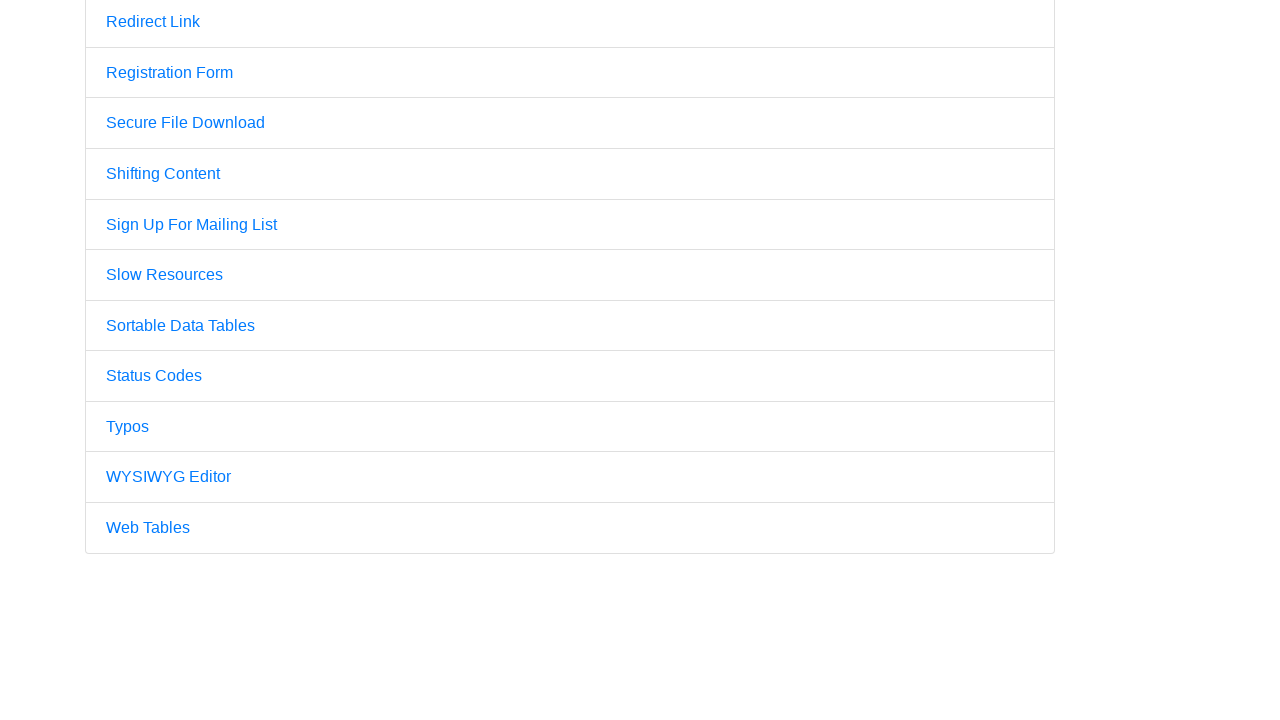

Pressed PageUp key to scroll up (2/3)
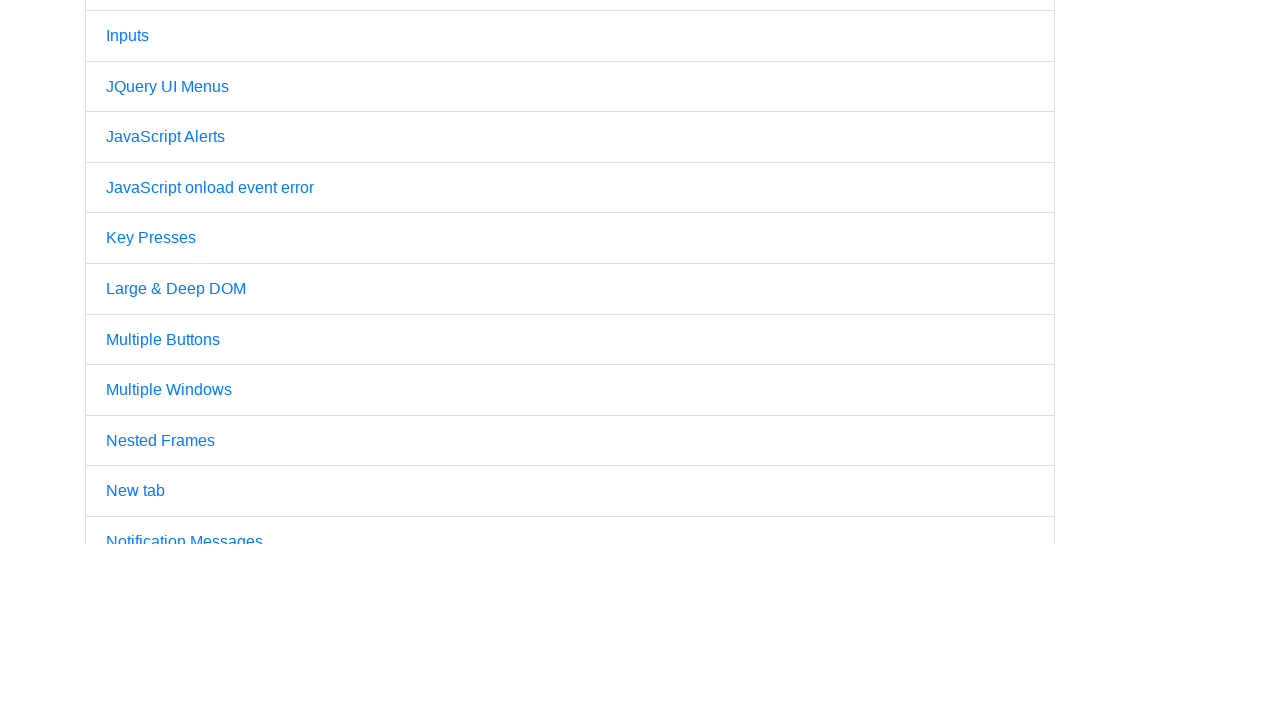

Pressed PageUp key to scroll up (3/3)
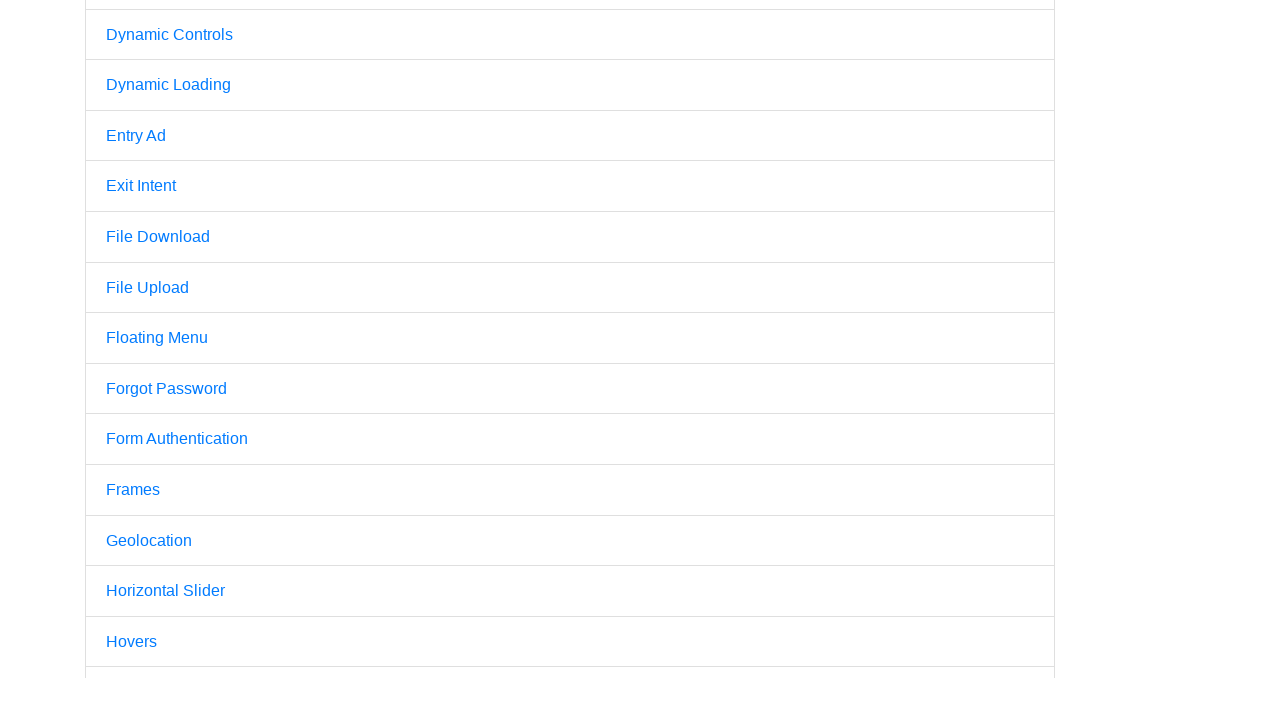

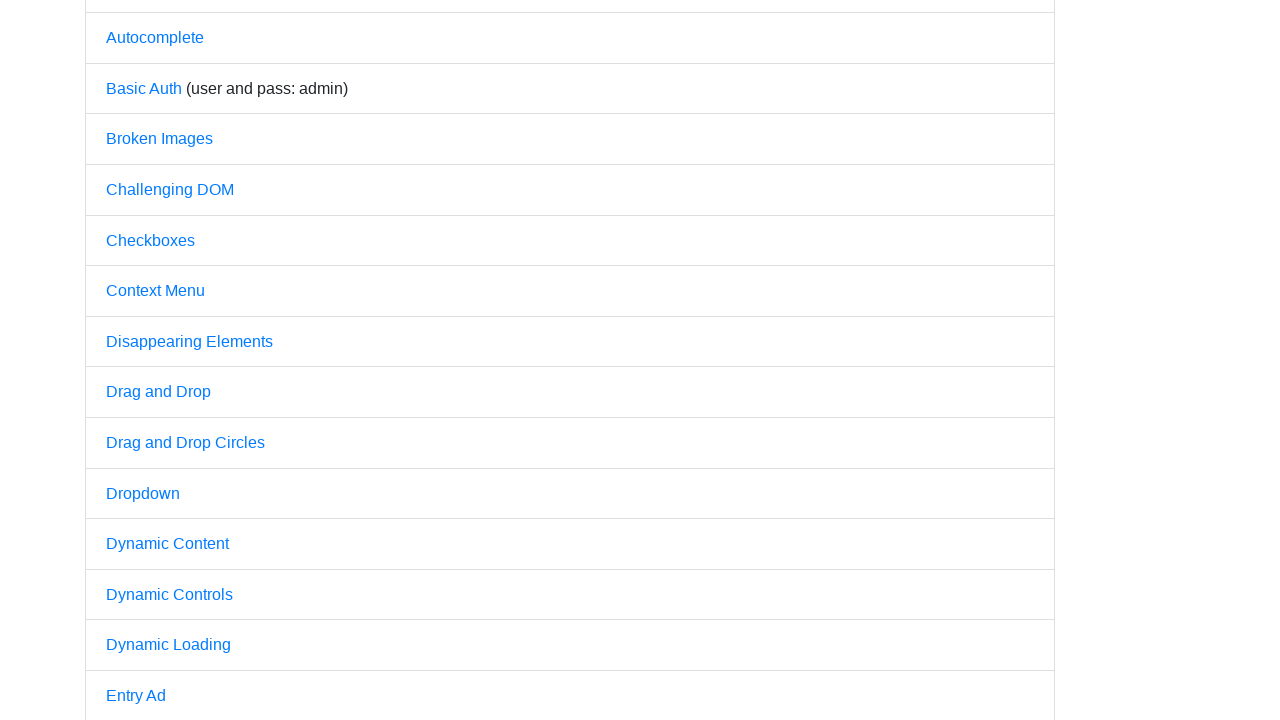